Tests JavaScript information alert functionality by clicking a button that triggers an alert, accepting the alert, and verifying the success message is displayed

Starting URL: http://practice.cydeo.com/javascript_alerts

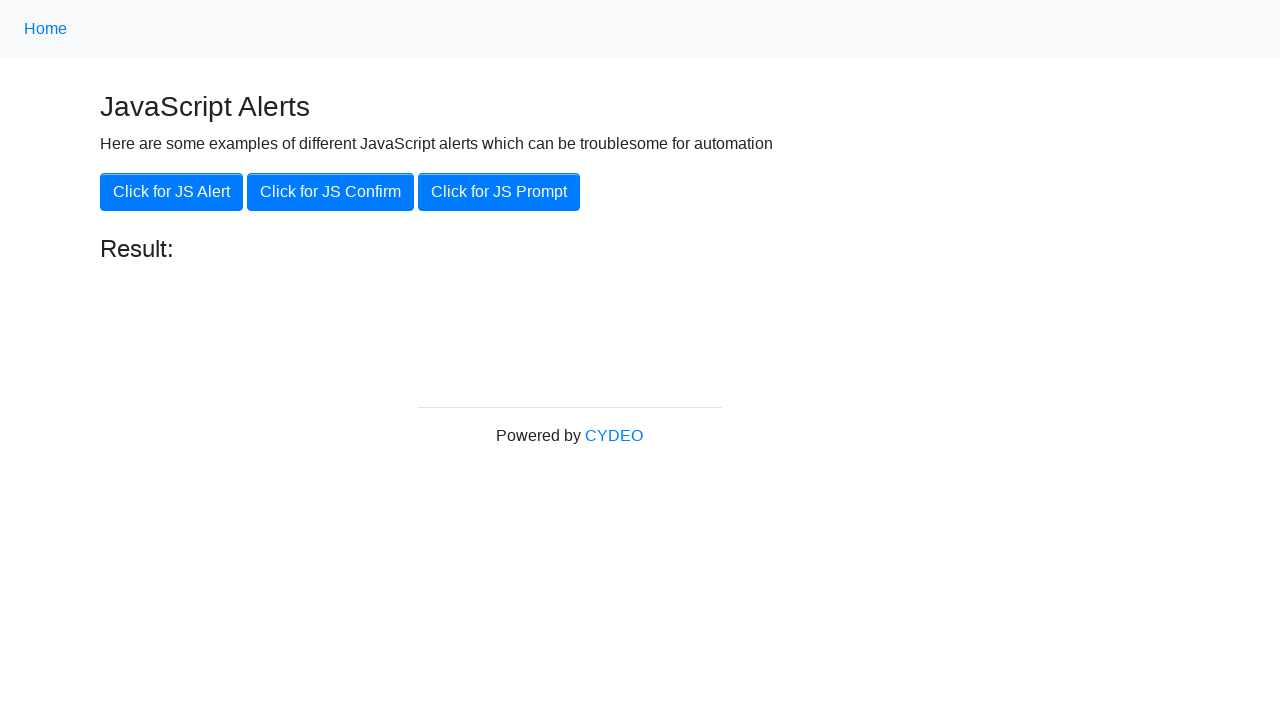

Set up dialog handler to automatically accept alerts
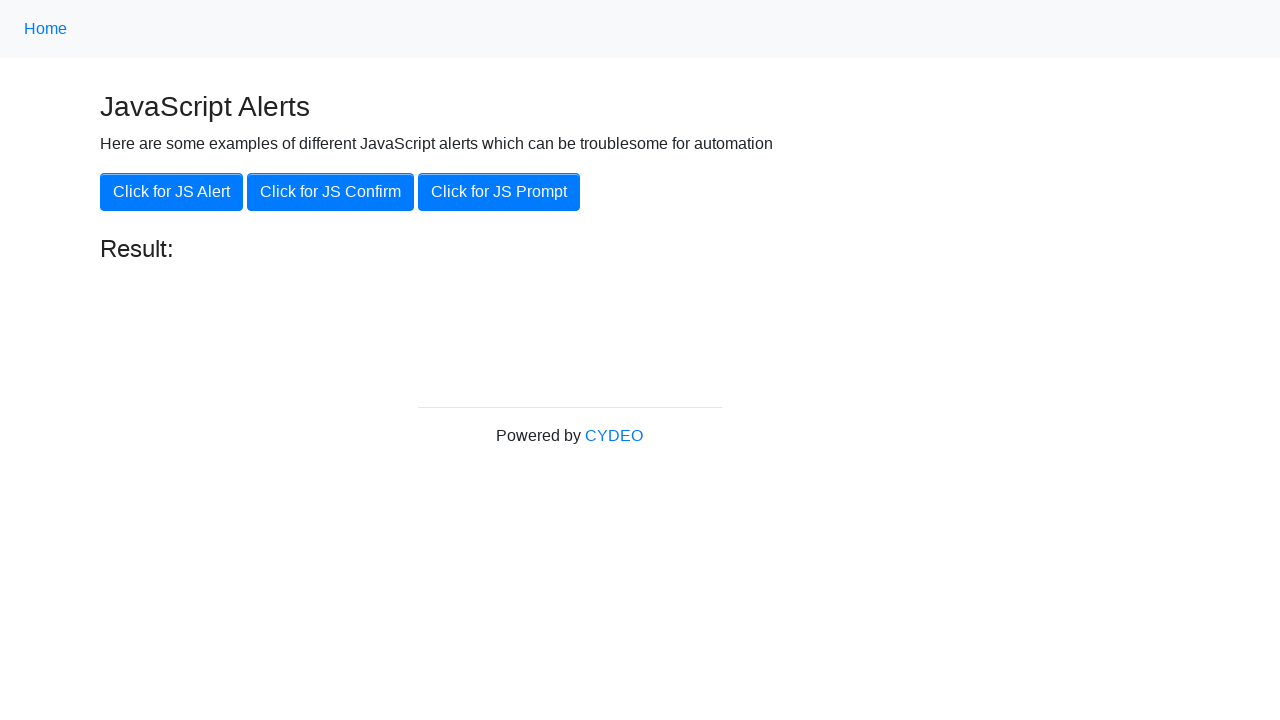

Clicked the 'Click for JS Alert' button at (172, 192) on xpath=//button[.='Click for JS Alert']
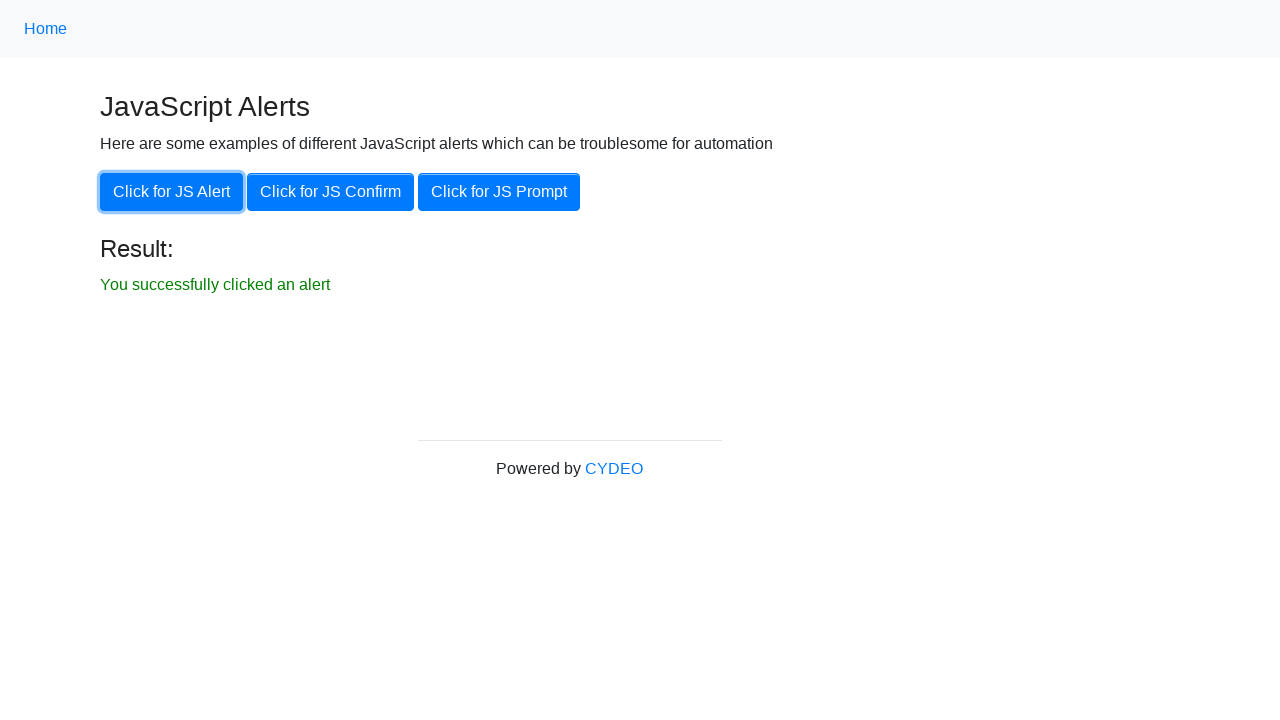

Result element became visible after alert was accepted
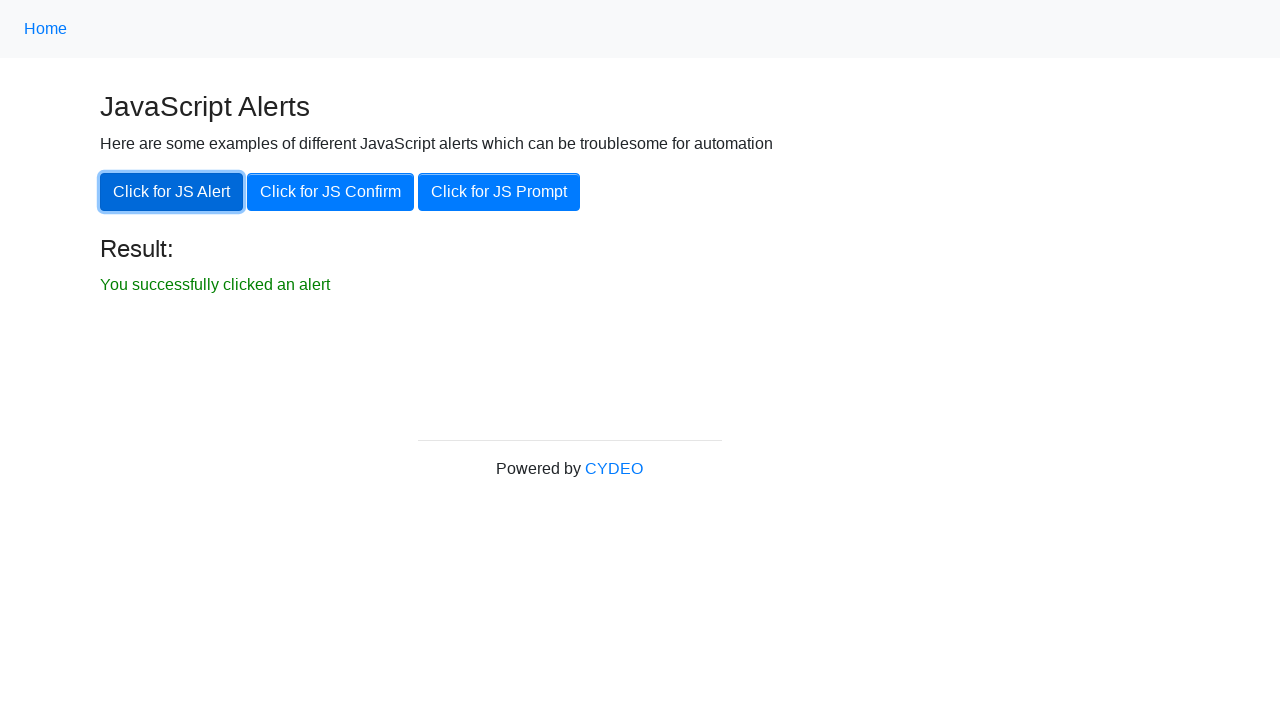

Verified success message: 'You successfully clicked an alert'
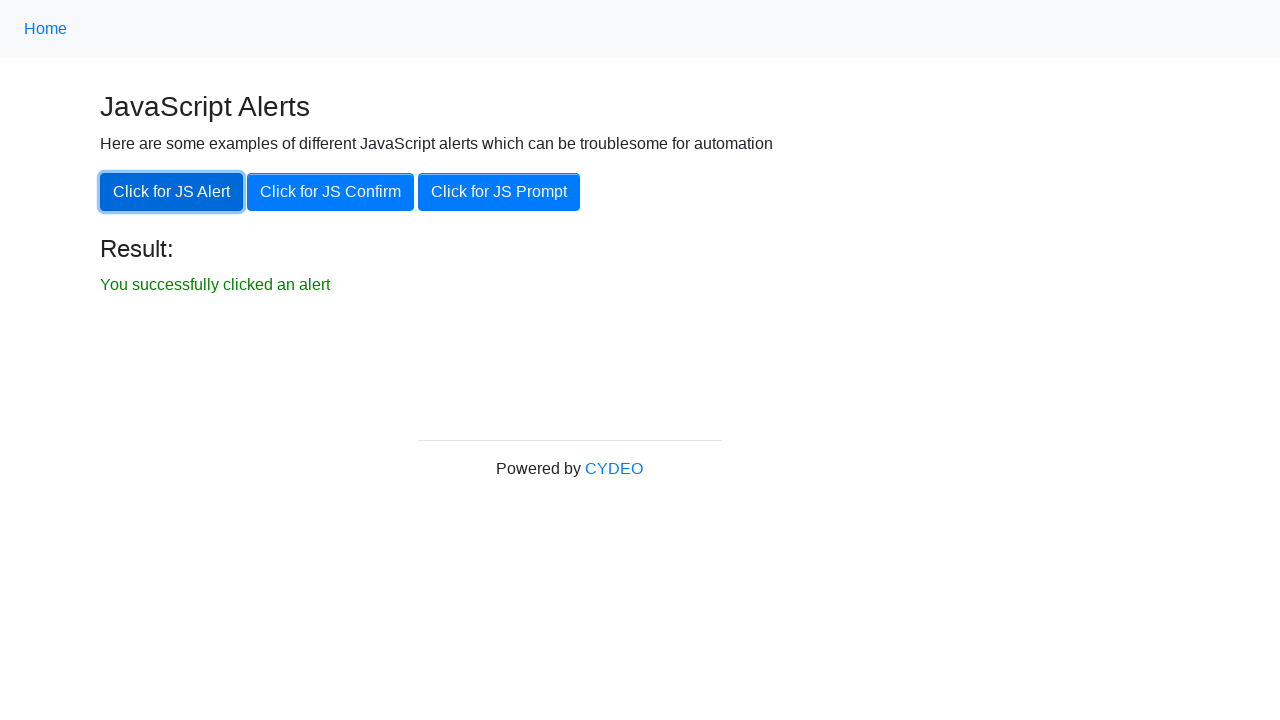

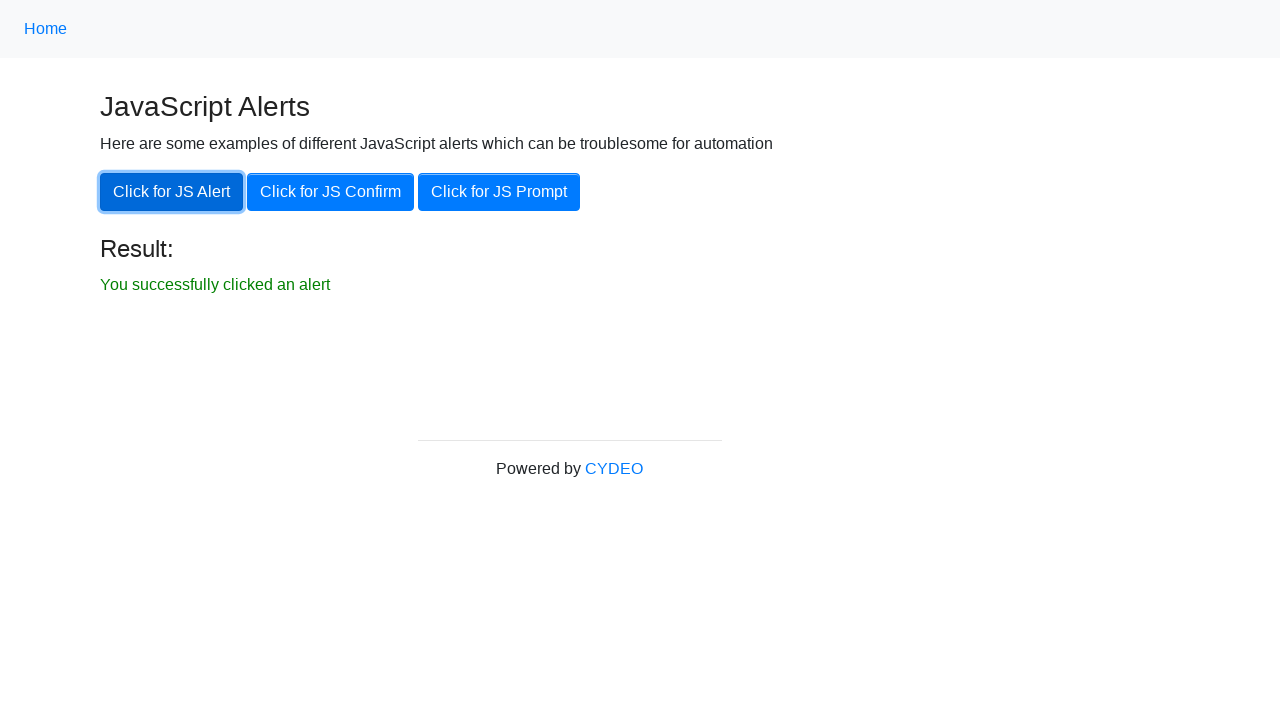